Tests the Zappos homepage search functionality by entering "Green Shoes" in the search box and submitting the search form.

Starting URL: https://www.zappos.com

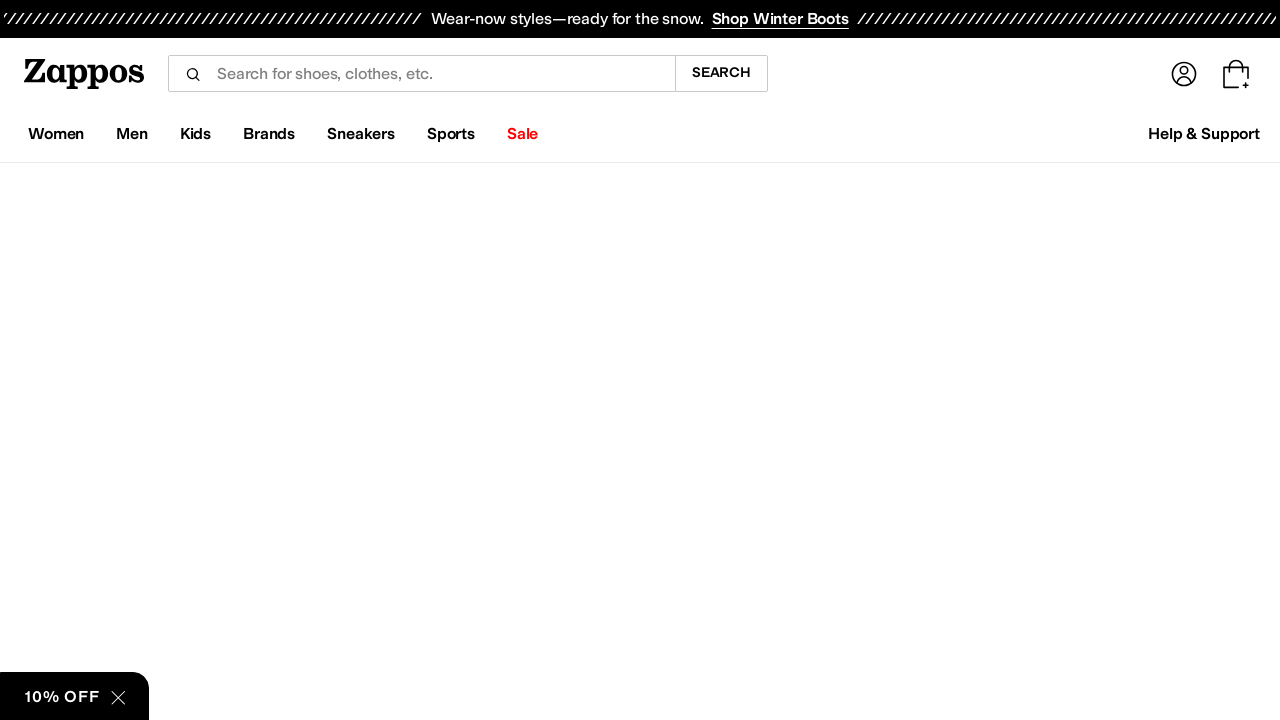

Filled search box with 'Green Shoes' on input[name='term']
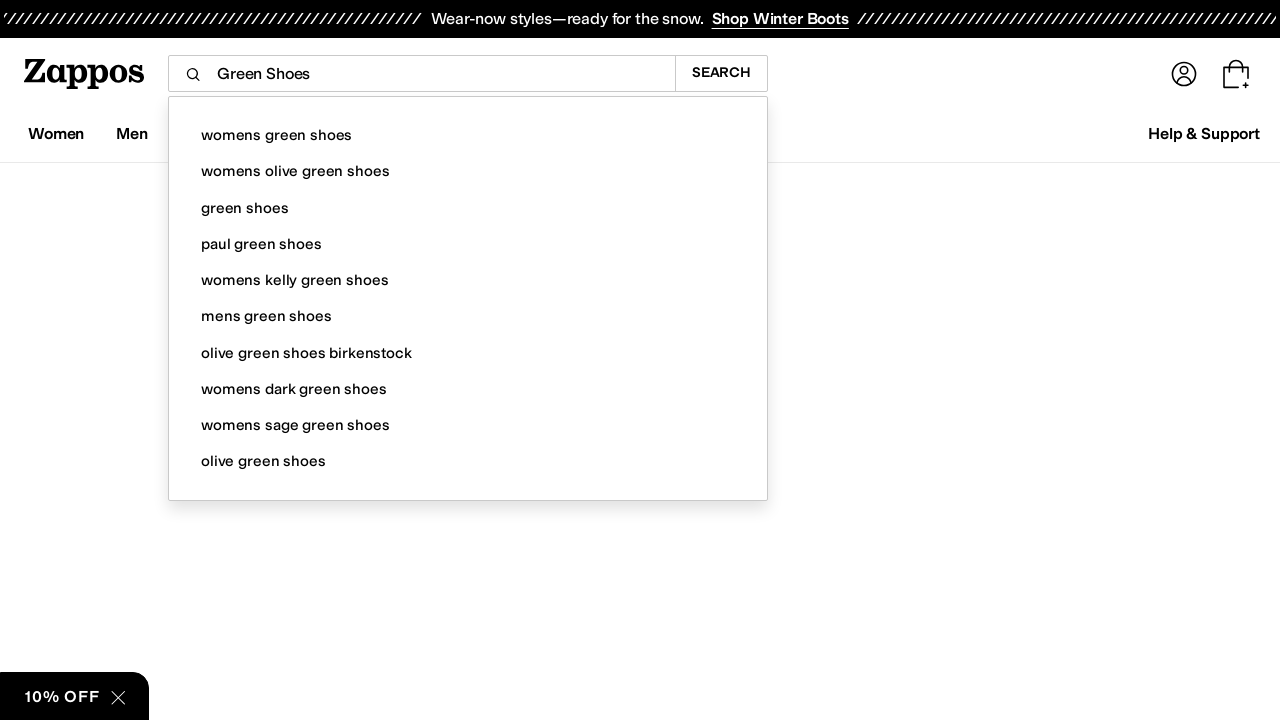

Pressed Enter to submit search form on input[name='term']
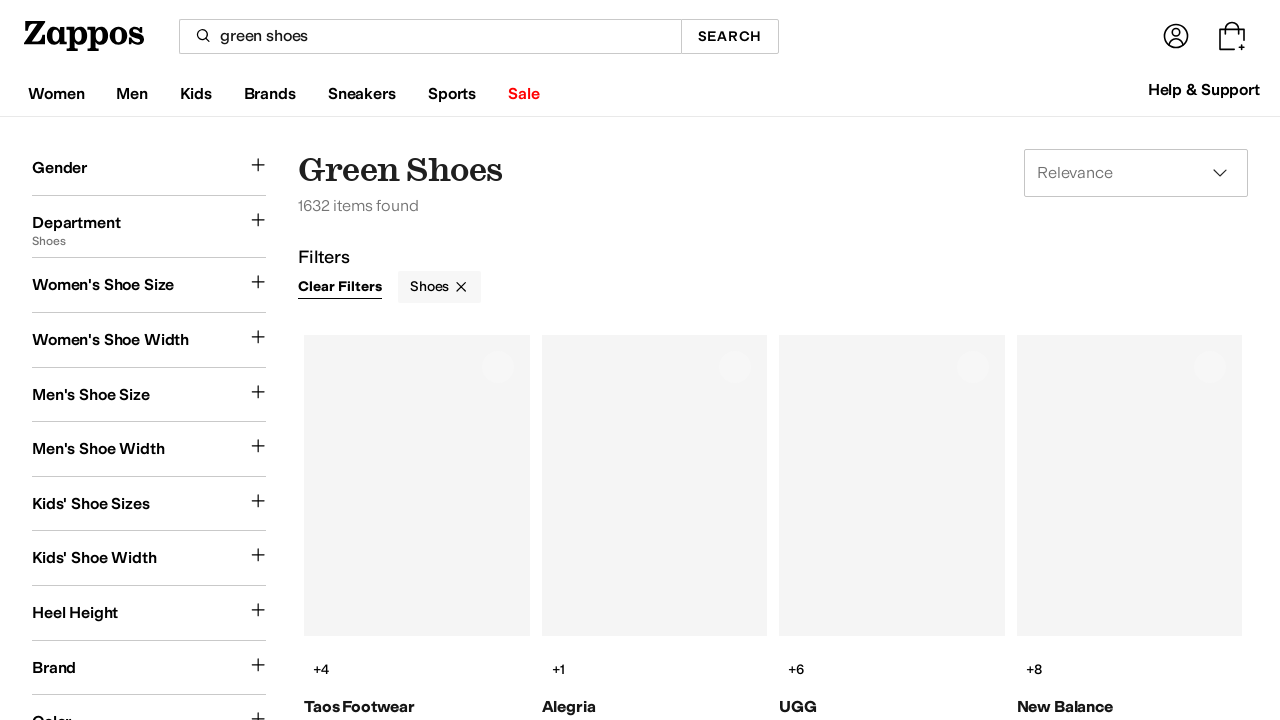

Search results page loaded (networkidle)
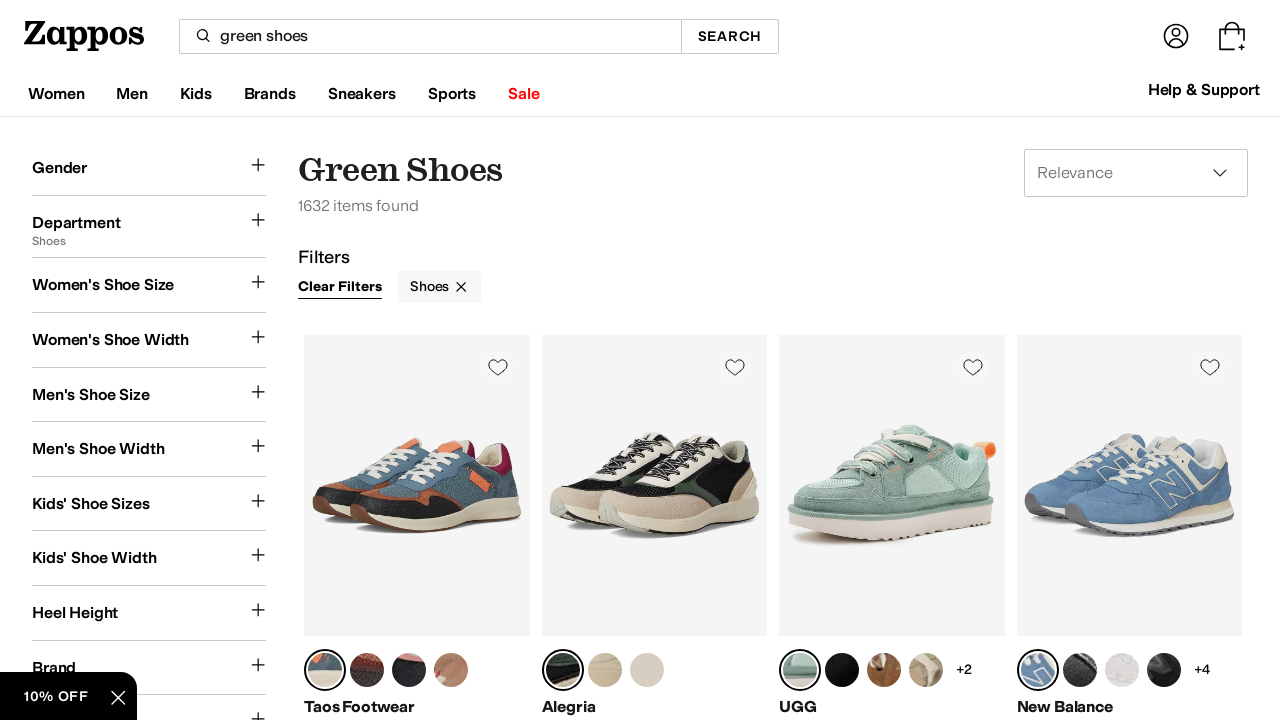

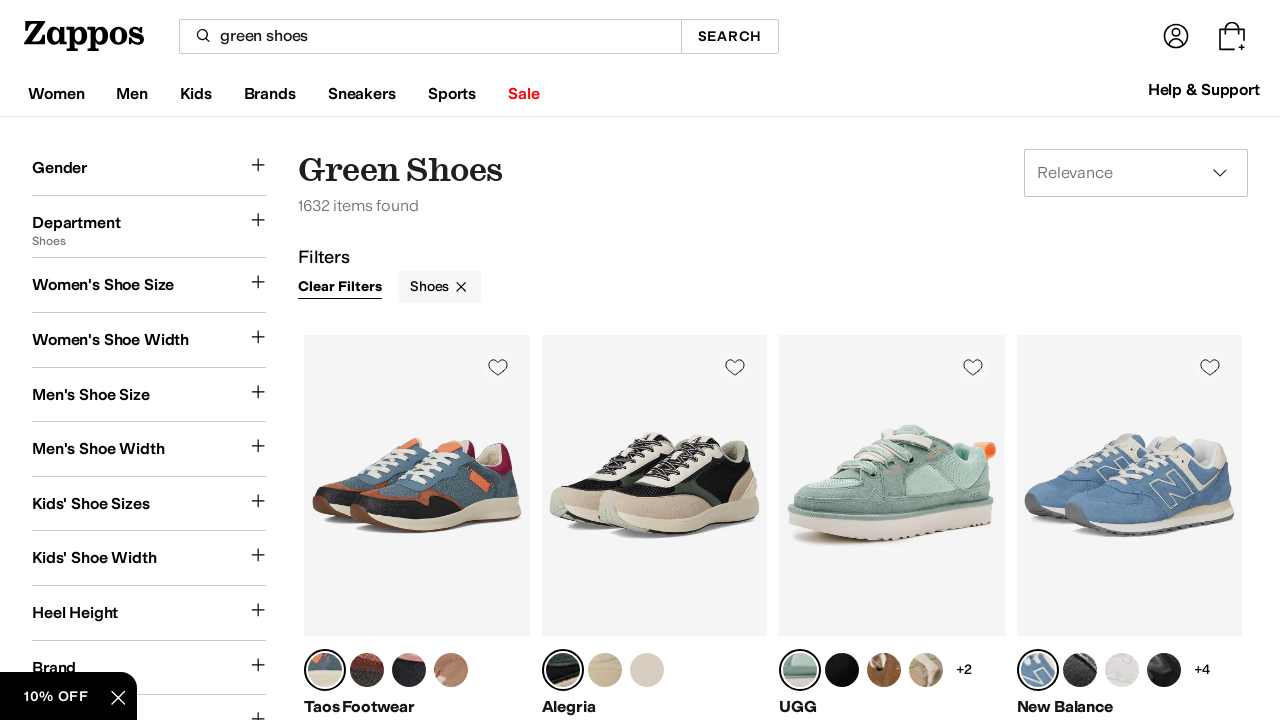